Tests date picker interaction on a flight booking registration form by selecting year, month, and day from calendar widget

Starting URL: http://flights.qedgetech.com

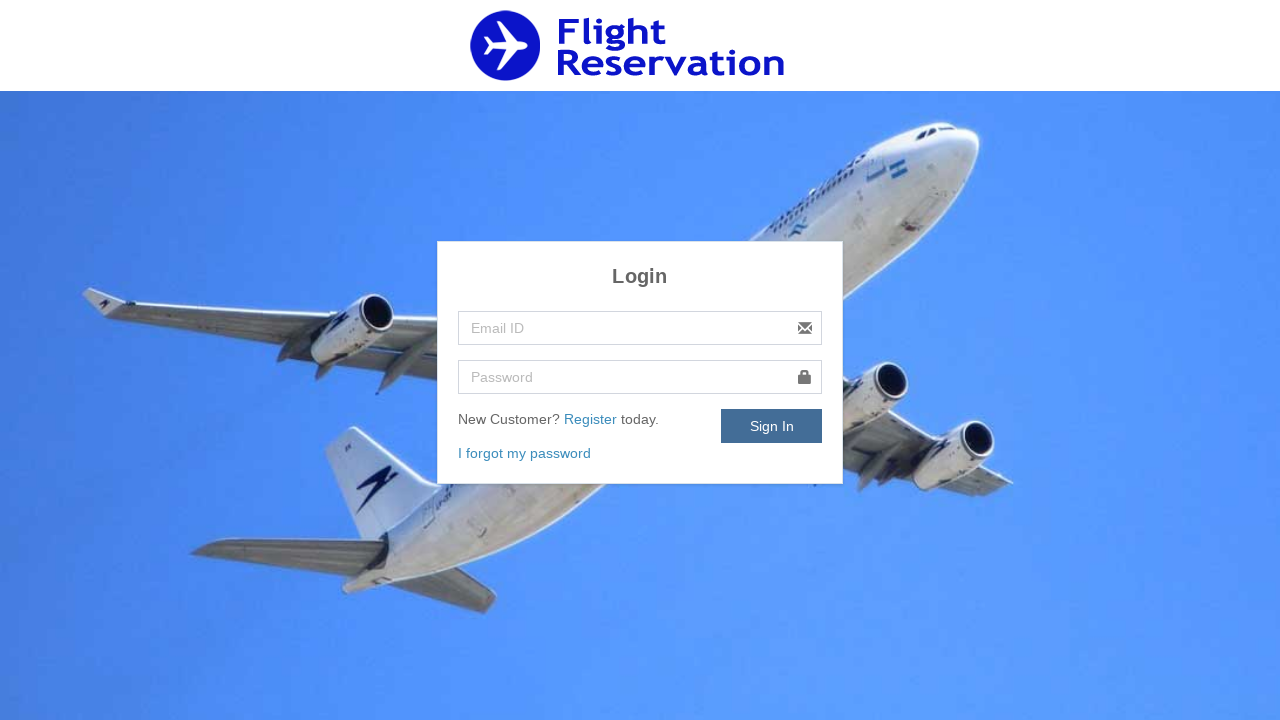

Clicked Register link to navigate to registration form at (592, 419) on a:has-text('Register')
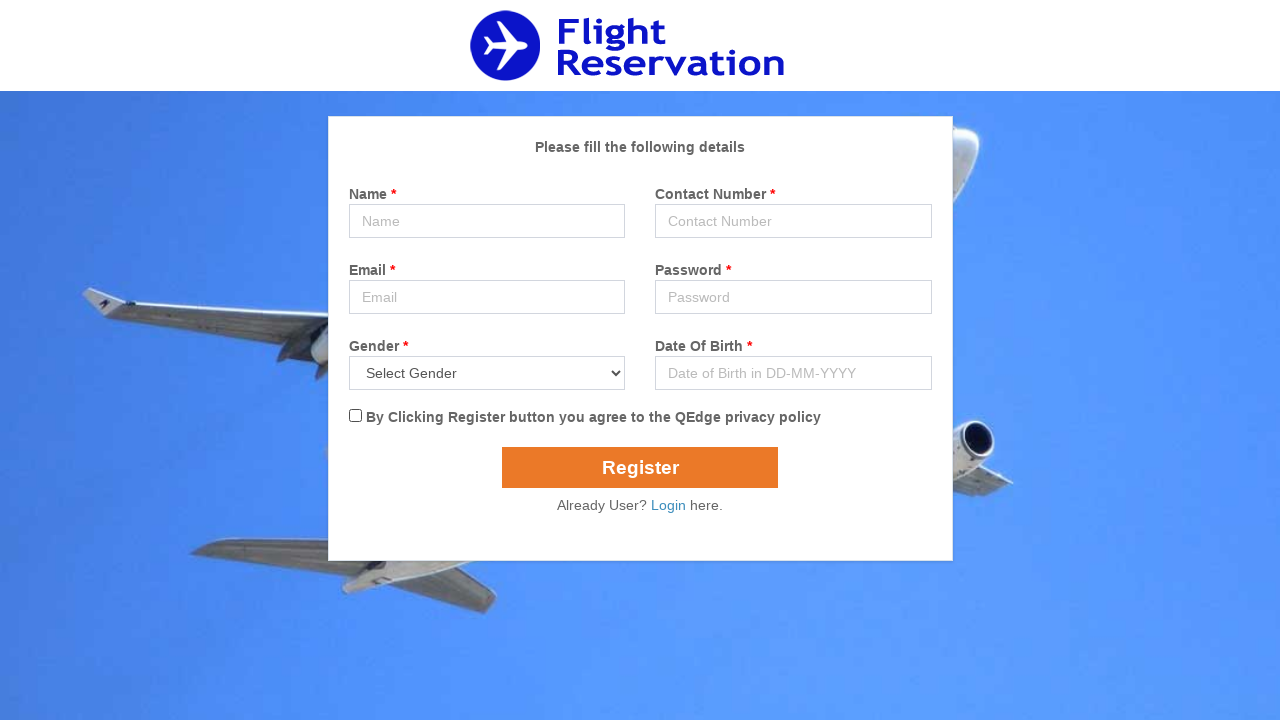

Parsed date of birth: 15-Aug-1995 into day, month, and year components
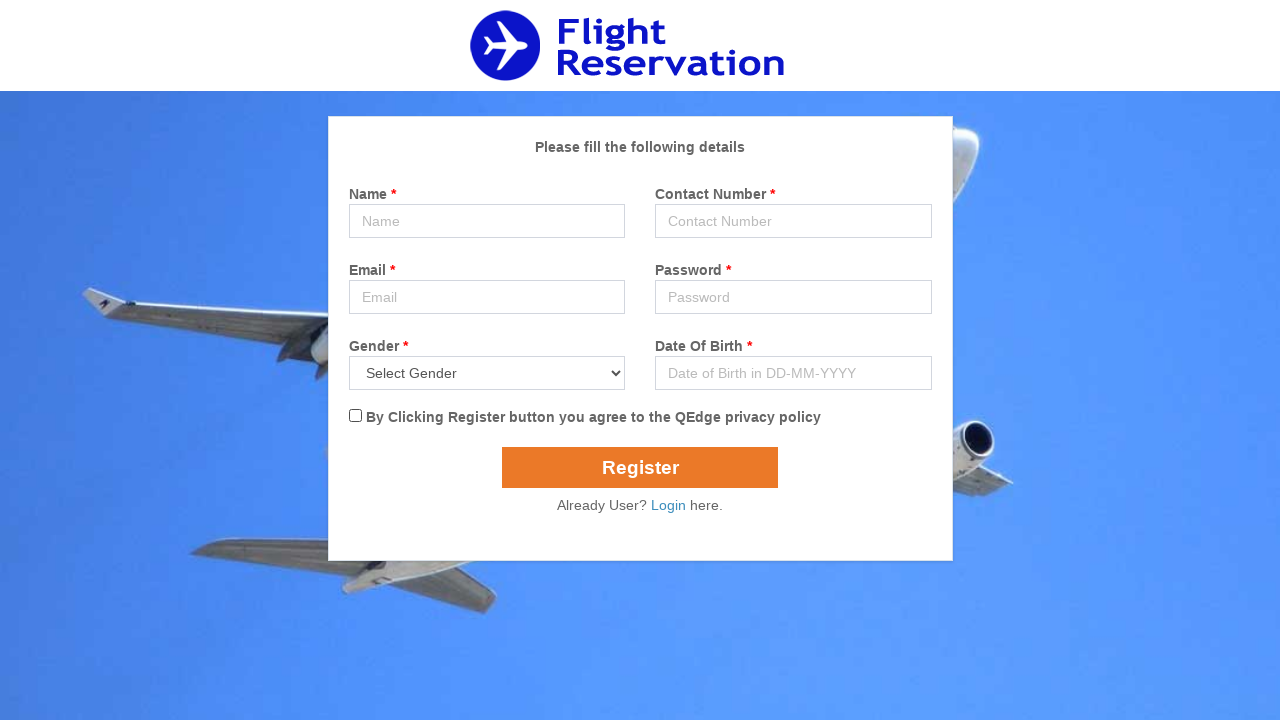

Clicked date of birth field to open calendar widget at (793, 373) on input[name='dob']
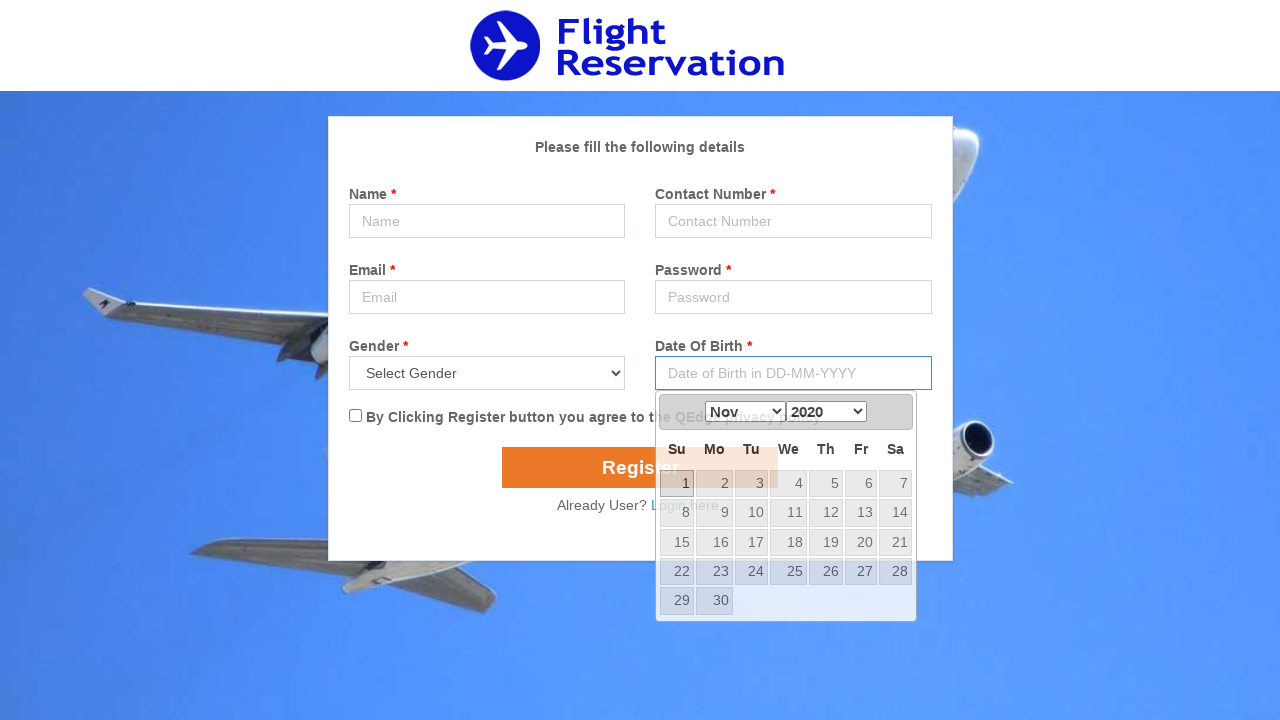

Selected year '1995' from calendar year dropdown on .ui-datepicker-year
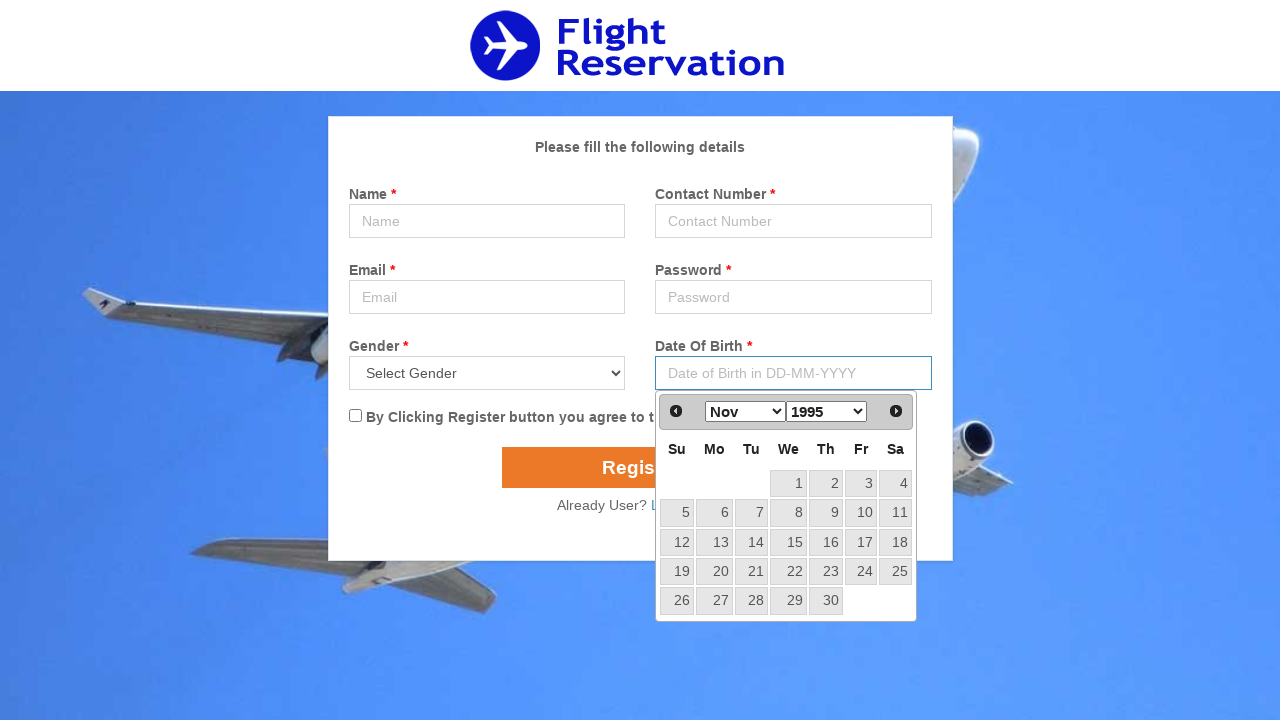

Selected month 'Aug' from calendar month dropdown on .ui-datepicker-month
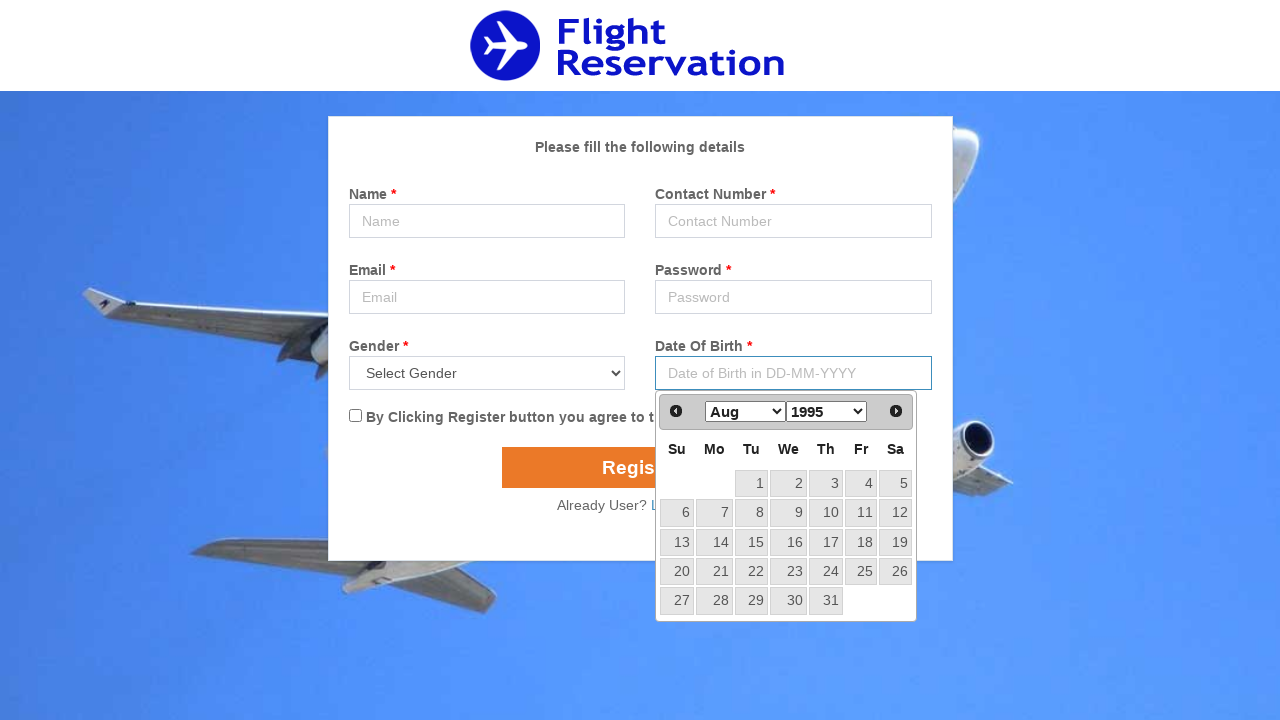

Selected day '15' from calendar grid to complete date of birth selection at (751, 542) on .ui-datepicker-calendar td:has-text('15'):not(.ui-datepicker-other-month)
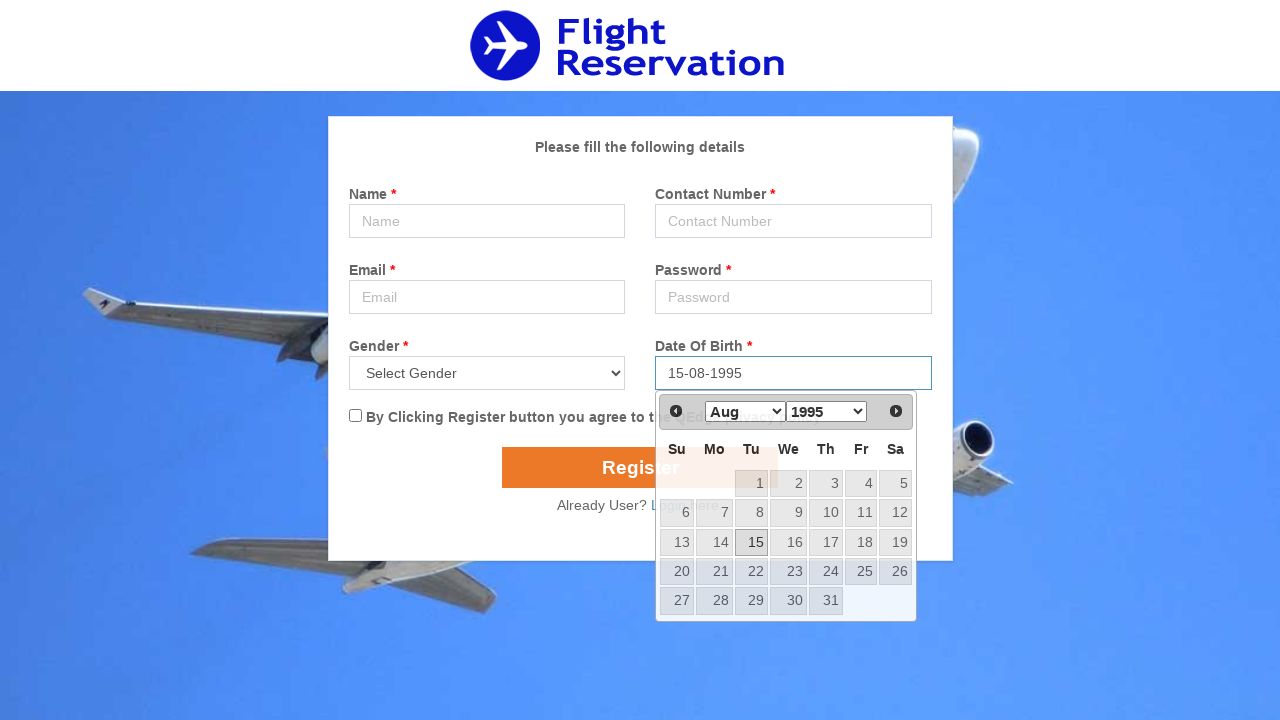

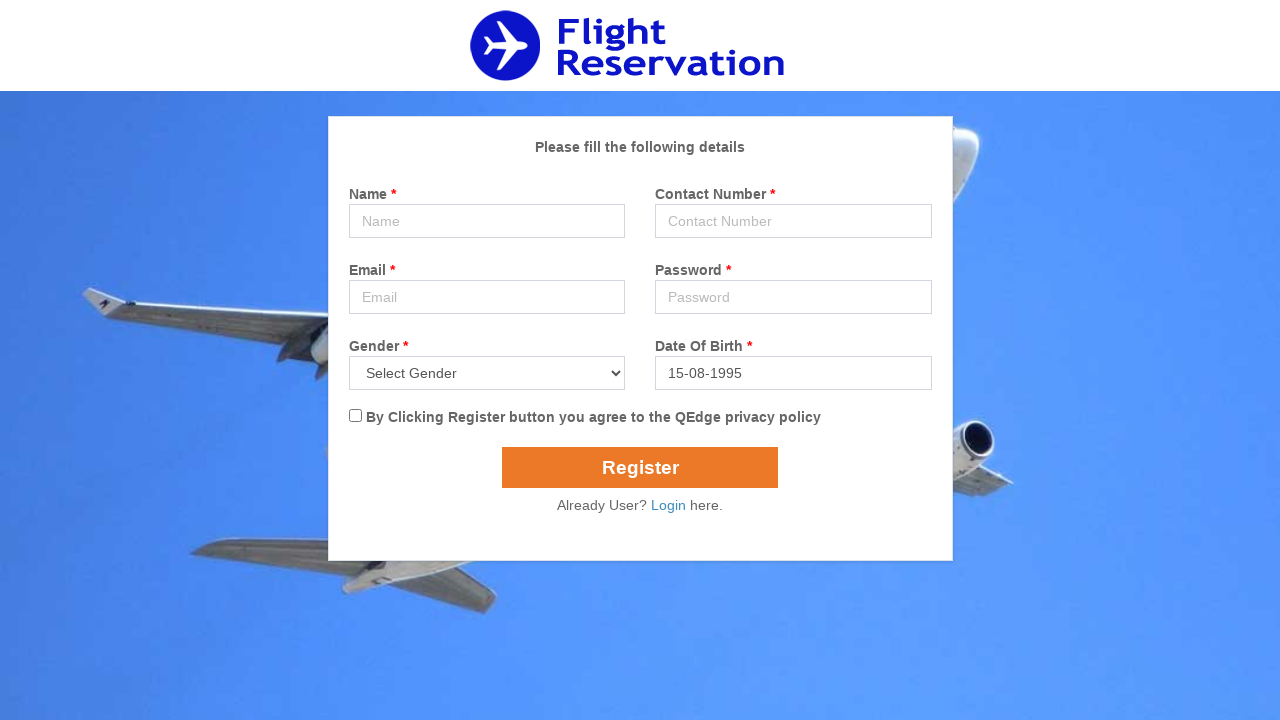